Tests basic alert acceptance by clicking an alert button and accepting the alert dialog

Starting URL: https://demoqa.com/alerts

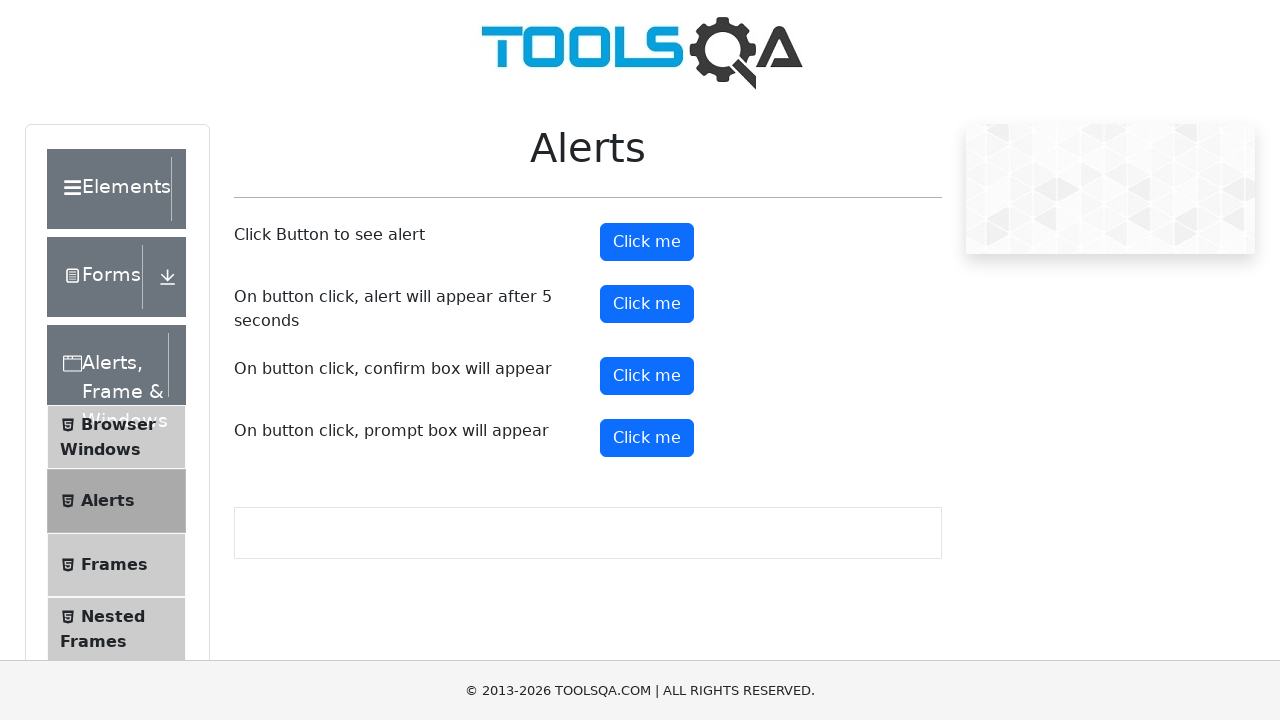

Clicked the alert button at (647, 242) on #alertButton
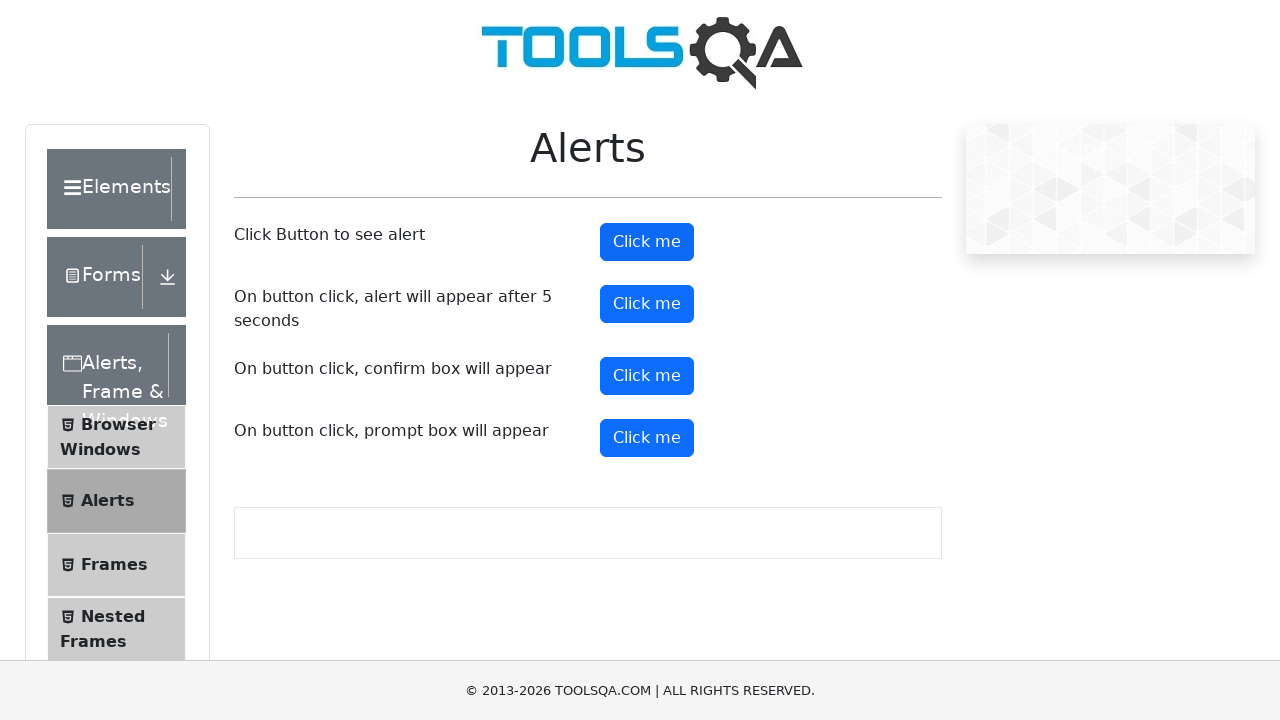

Set up dialog handler to accept alert
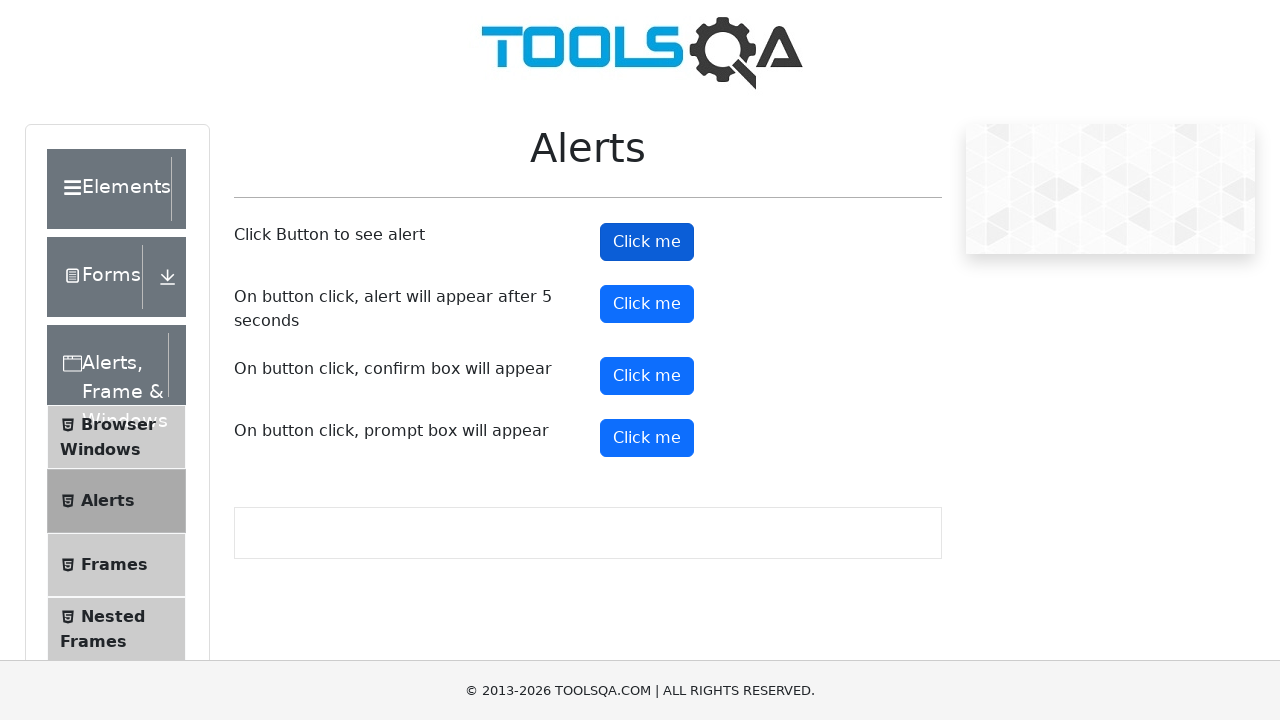

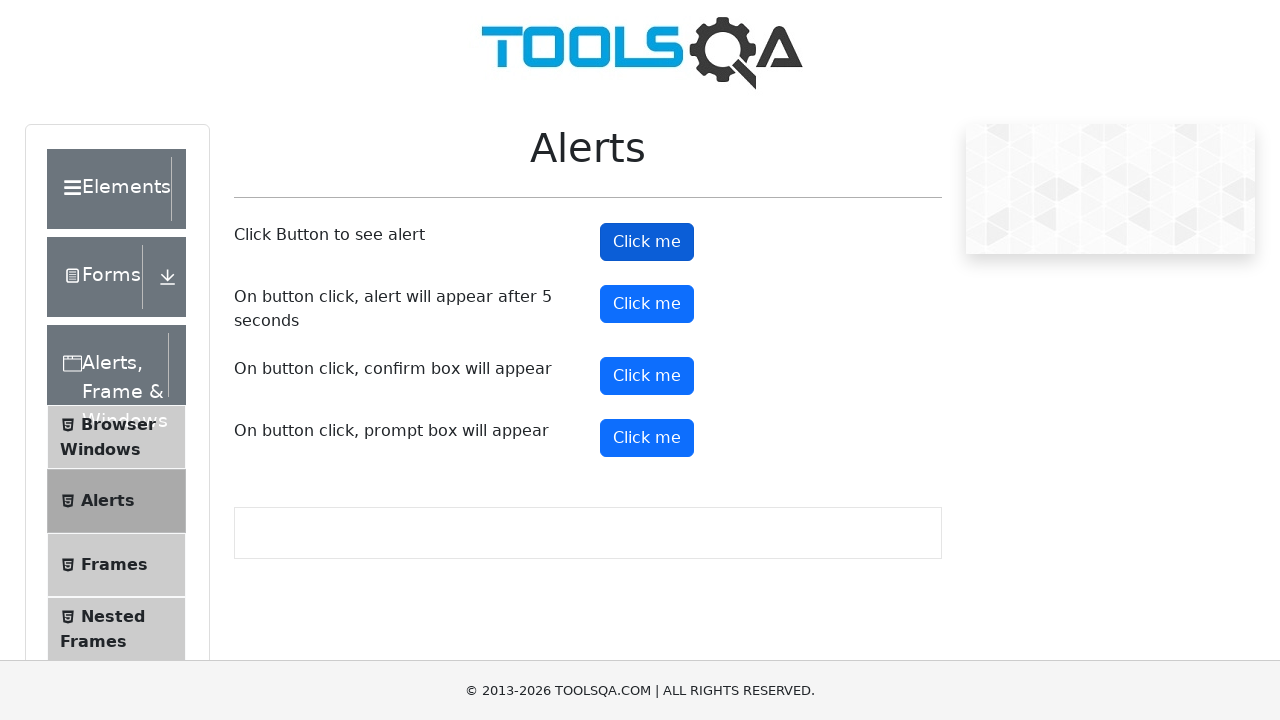